Navigates to the World Clock page on timeanddate.com and verifies that the world clock table is displayed with city/time information.

Starting URL: https://www.timeanddate.com/worldclock/

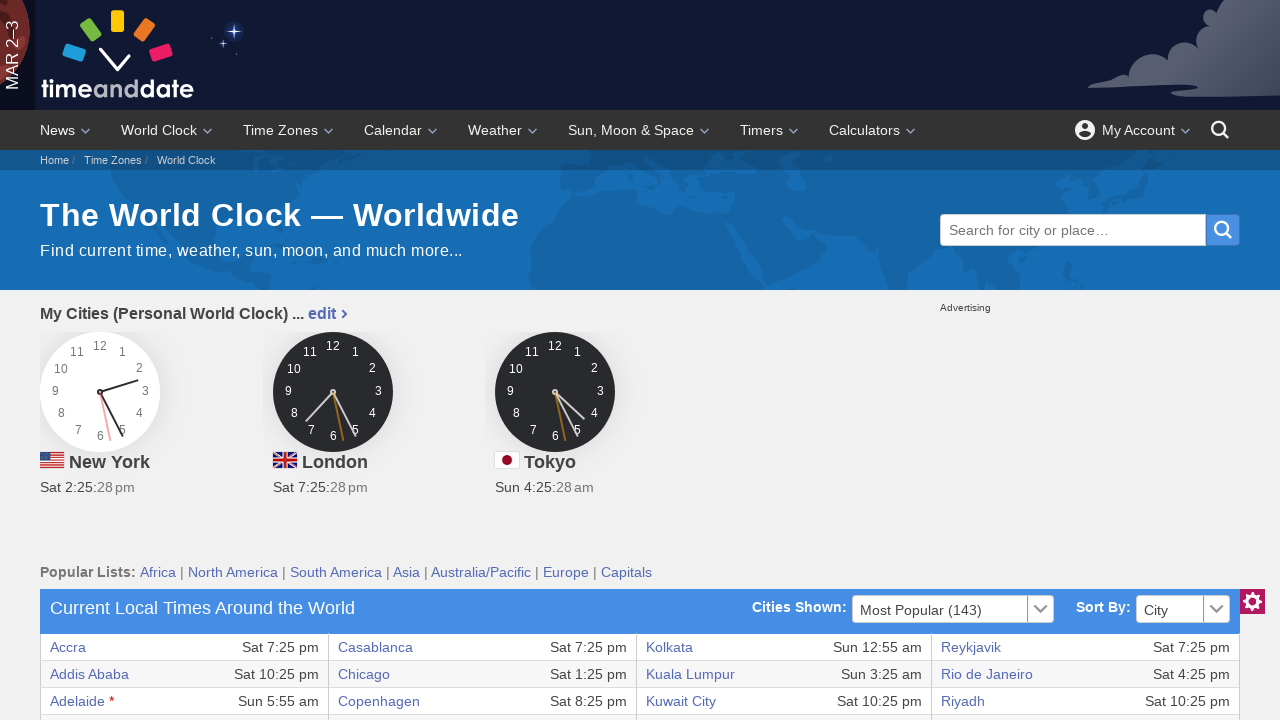

Navigated to World Clock page on timeanddate.com
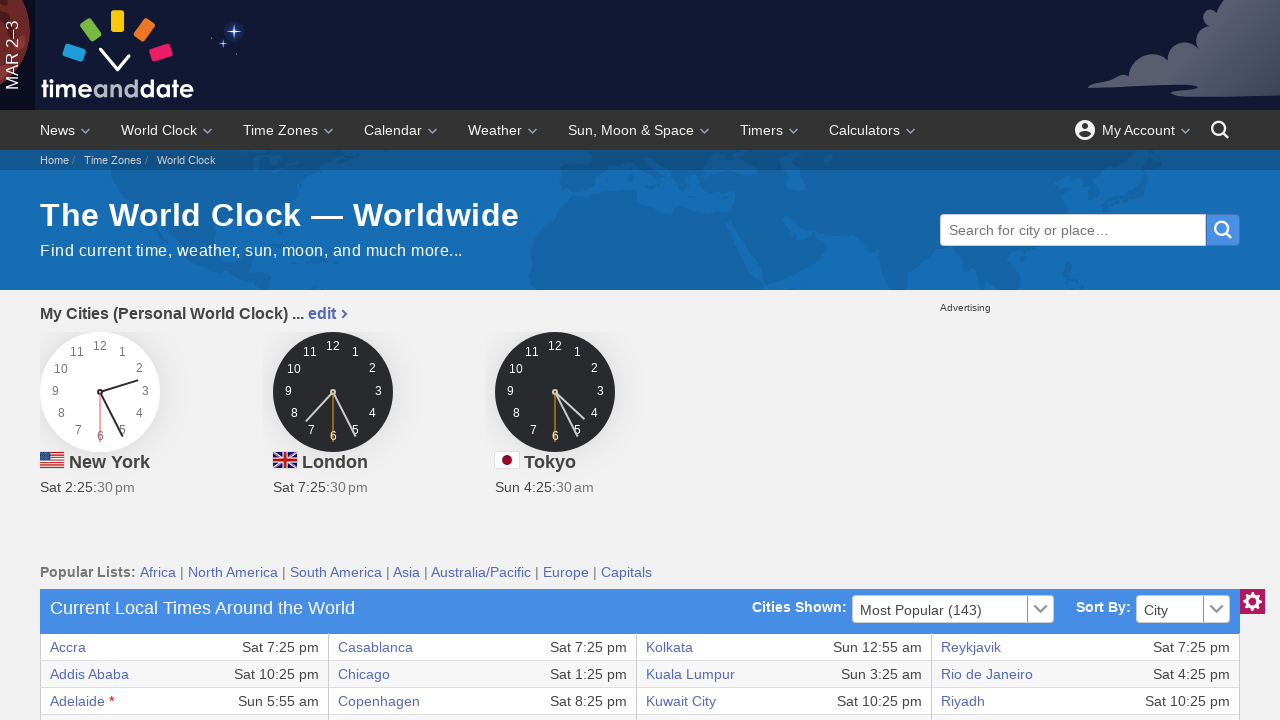

World clock table rows loaded and visible
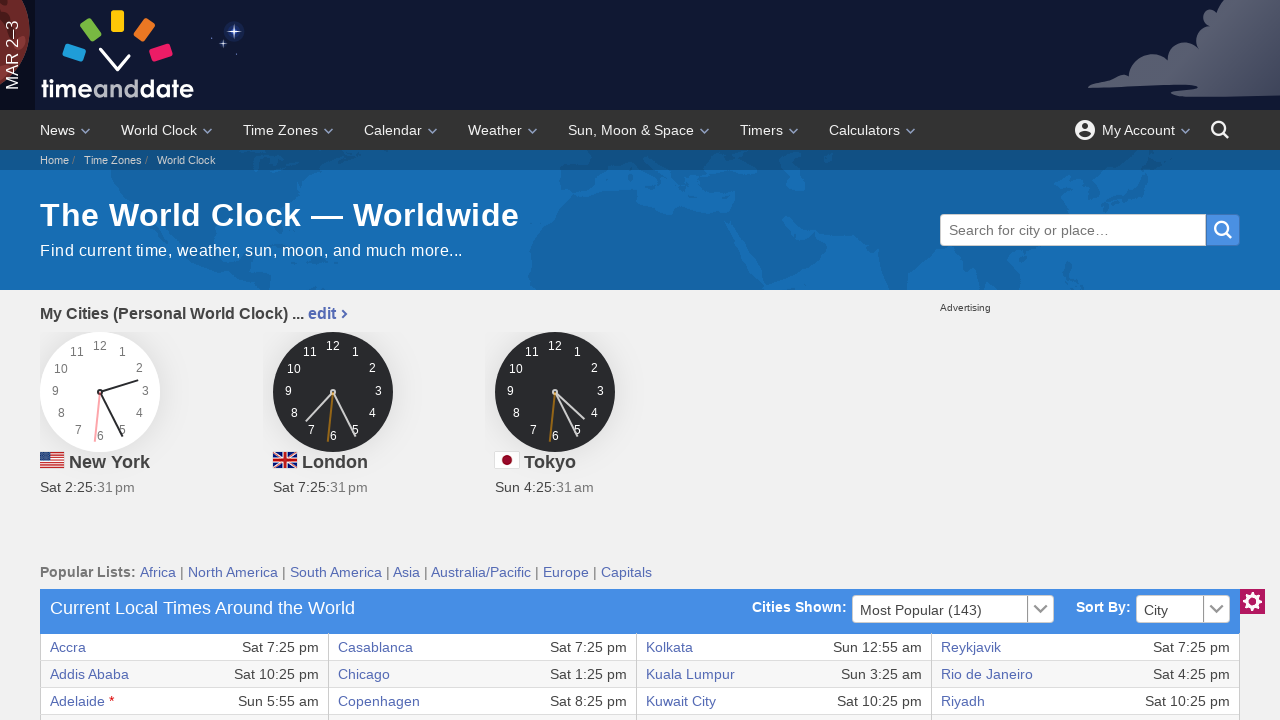

World clock table first row with city/time information verified
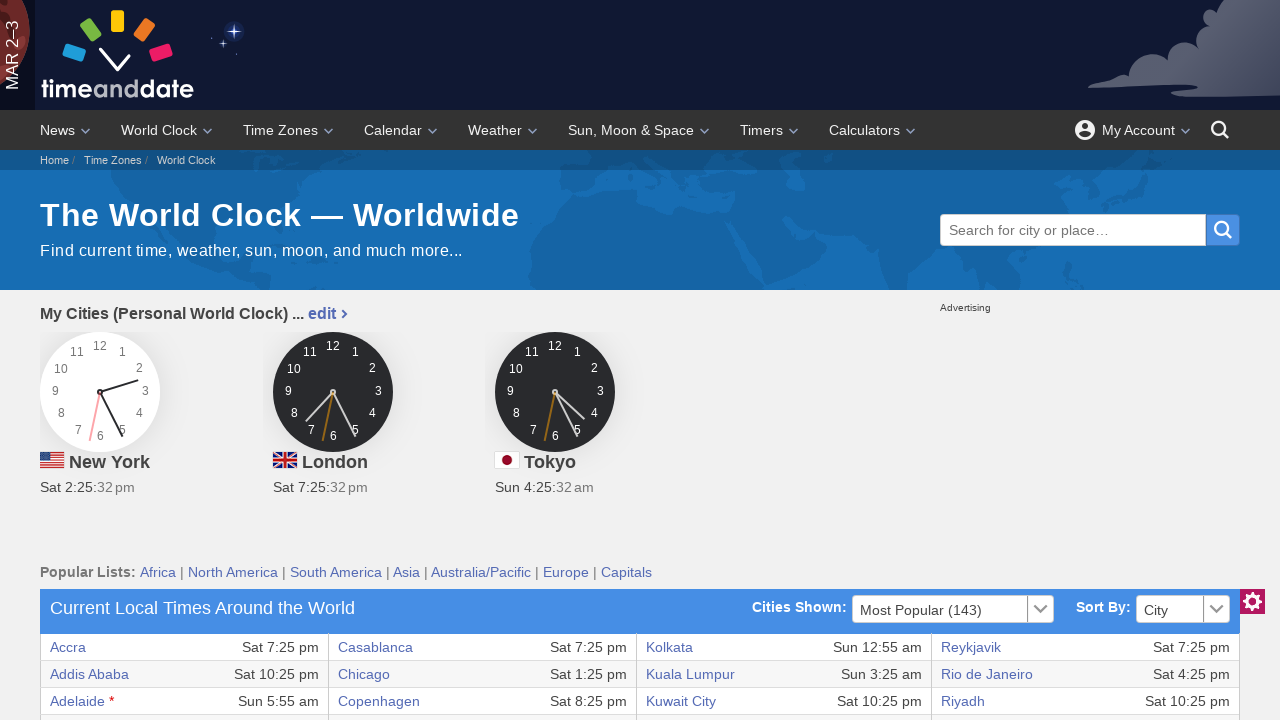

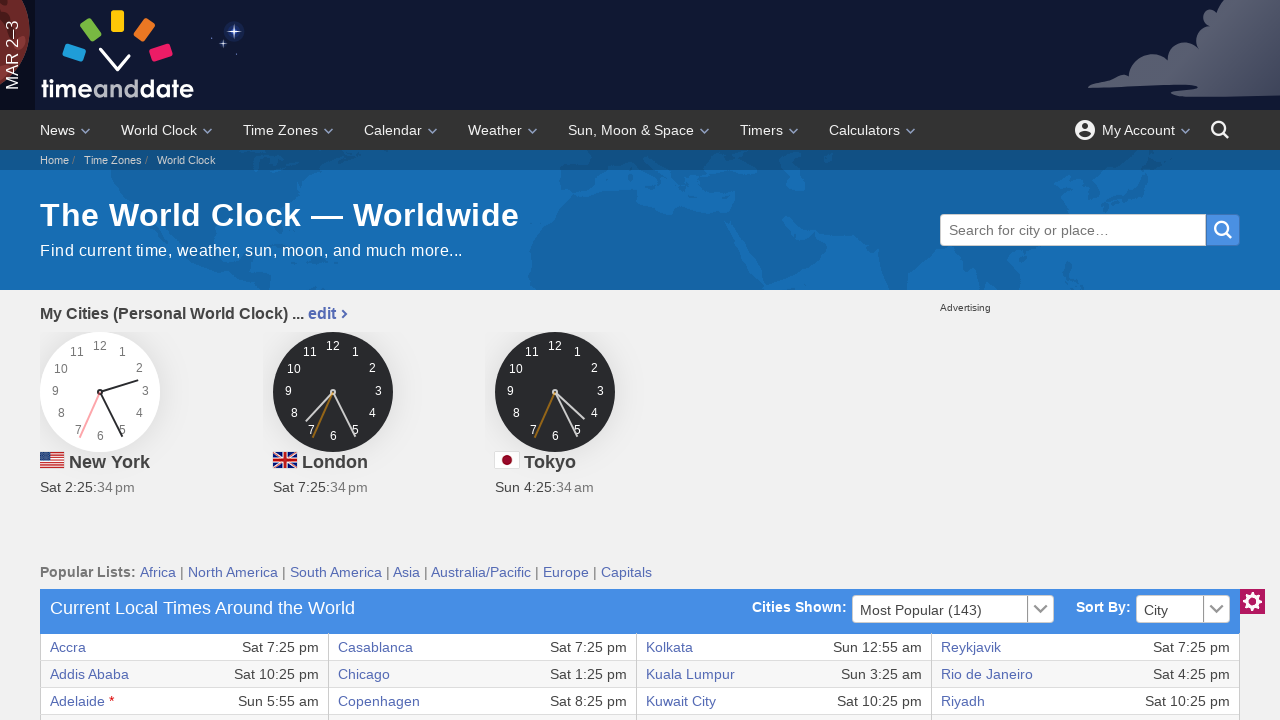